Tests clicking a button to generate a confirm box and dismissing it

Starting URL: https://artoftesting.com/samplesiteforselenium

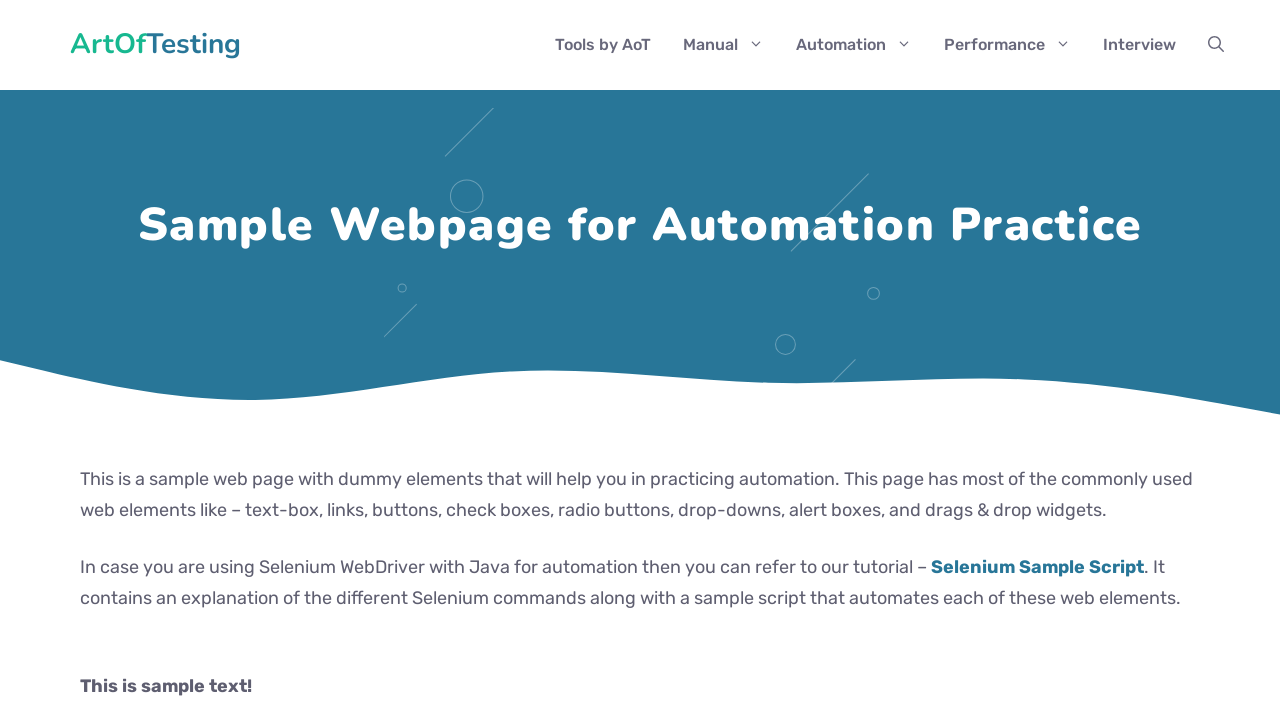

Set up dialog handler to dismiss confirm box
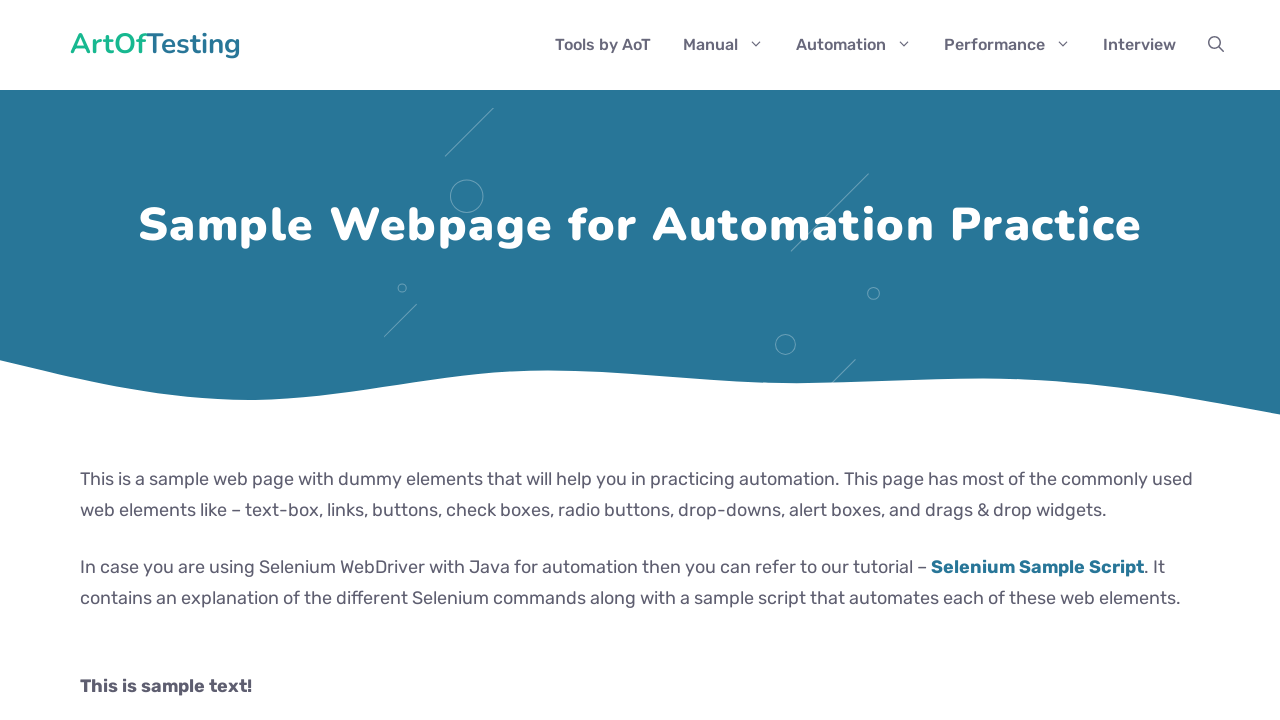

Located the 'Generate Confirm Box' button
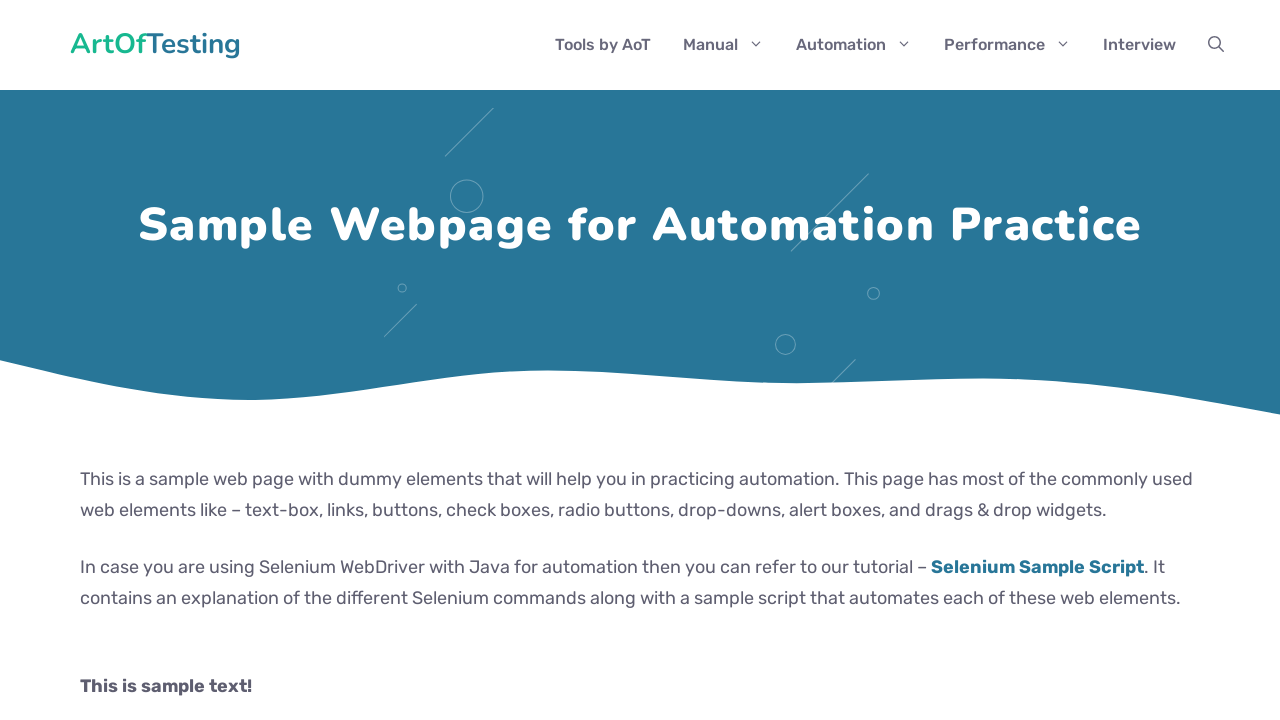

Scrolled button into view if needed
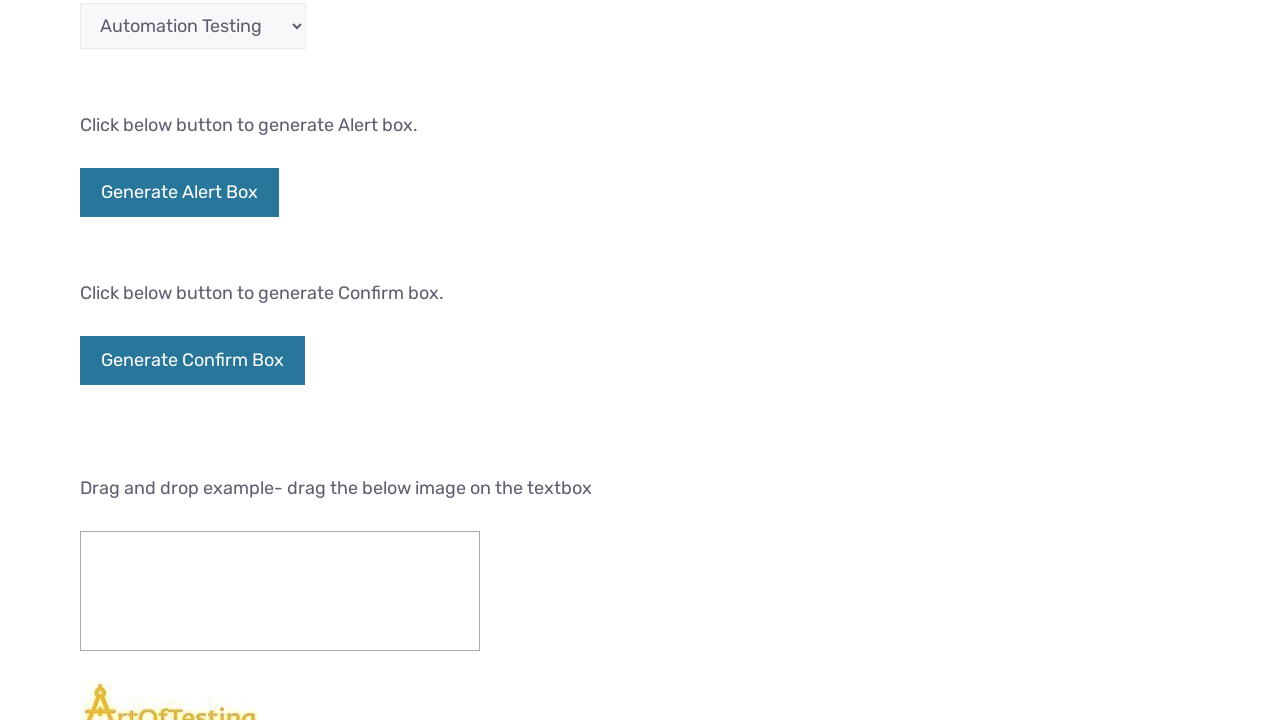

Clicked 'Generate Confirm Box' button to trigger confirm dialog at (192, 360) on button:has-text('Generate Confirm Box')
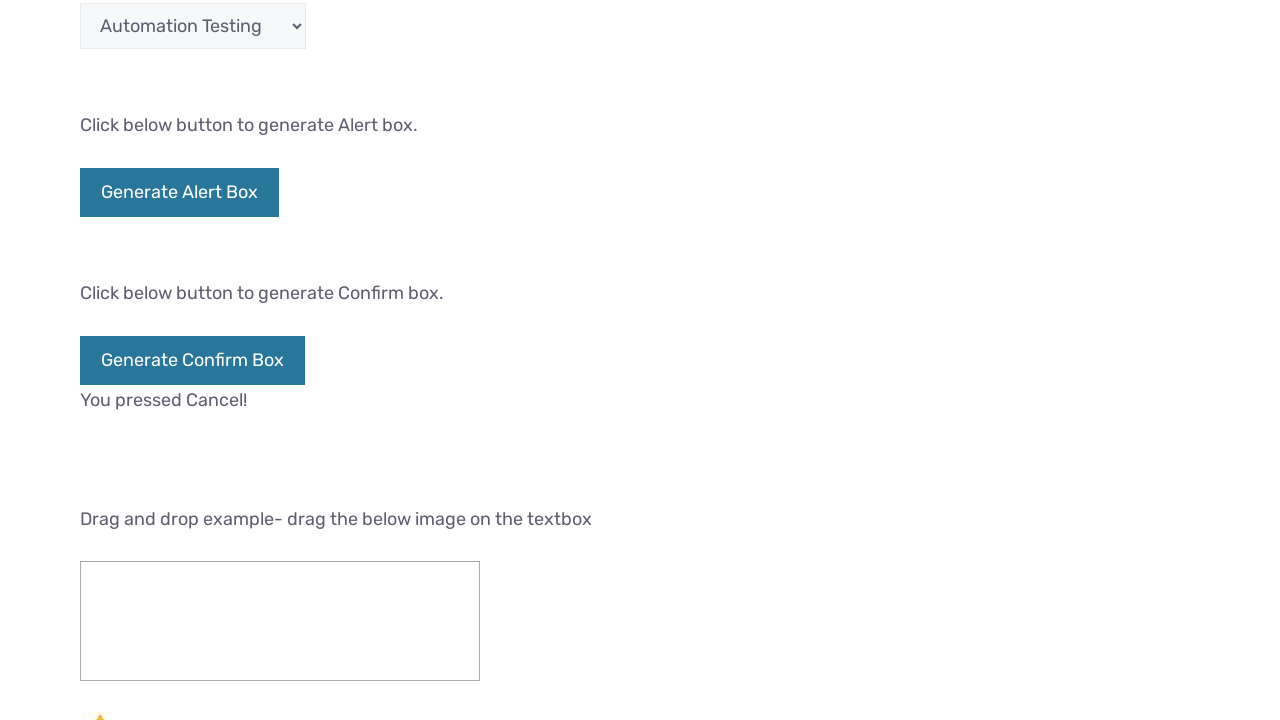

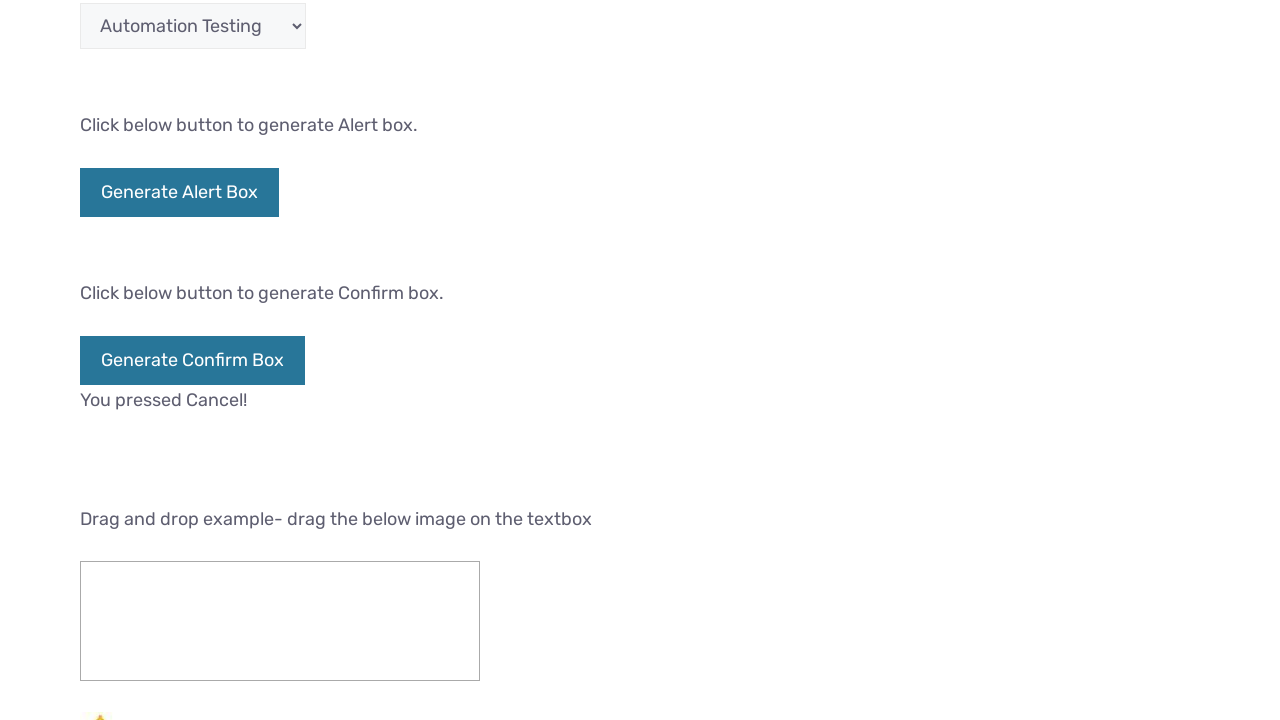